Tests dropdown functionality by navigating to the dropdown page and selecting options by their index position.

Starting URL: http://the-internet.herokuapp.com

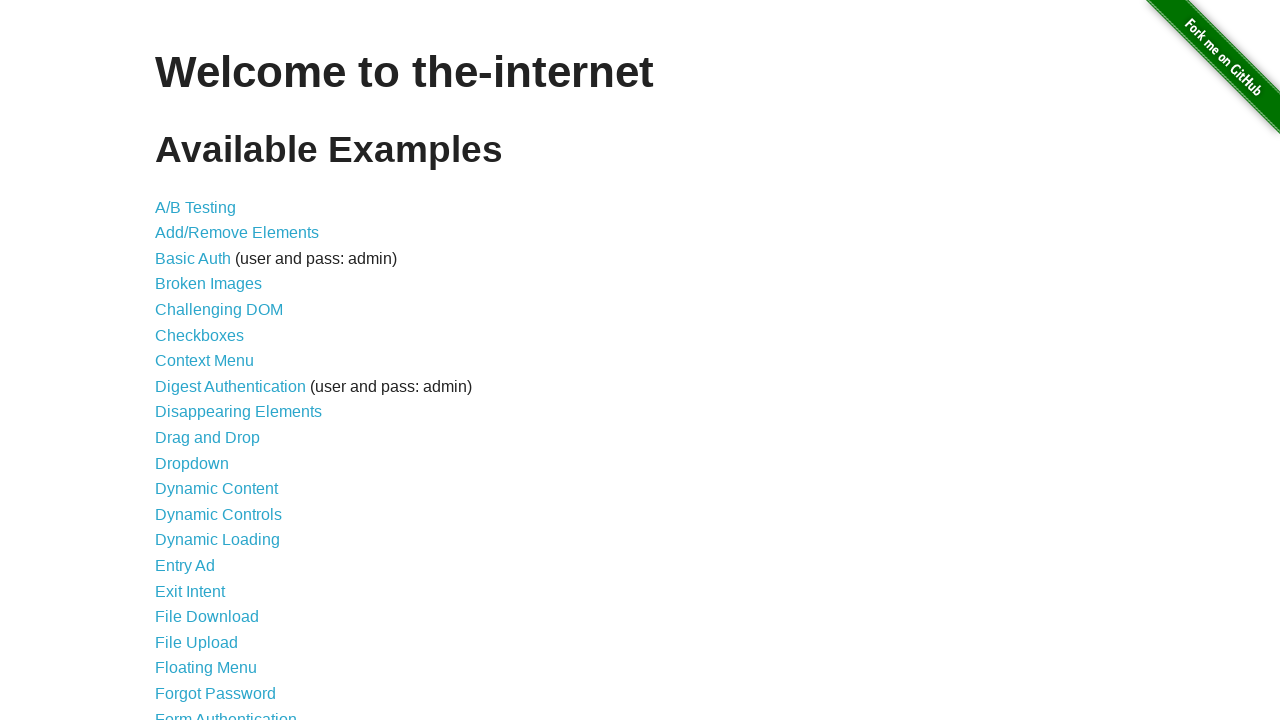

Clicked on Dropdown link from home page at (192, 463) on a[href='/dropdown']
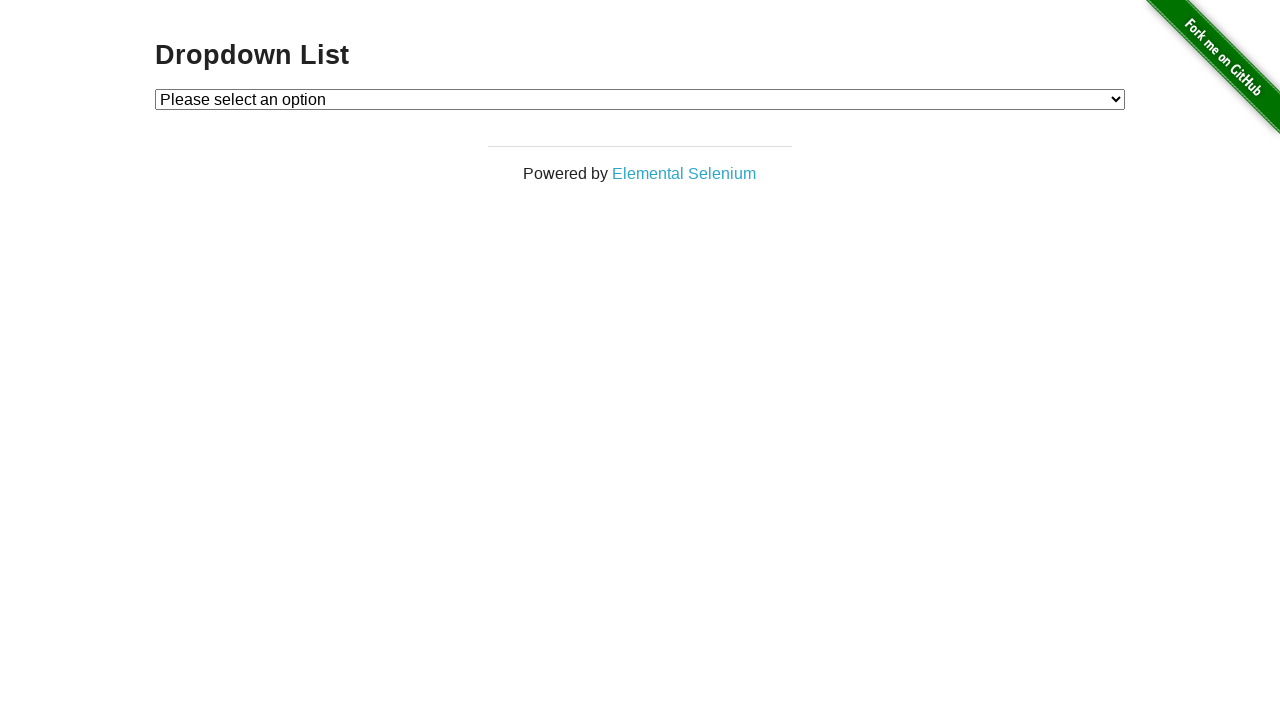

Dropdown page loaded successfully
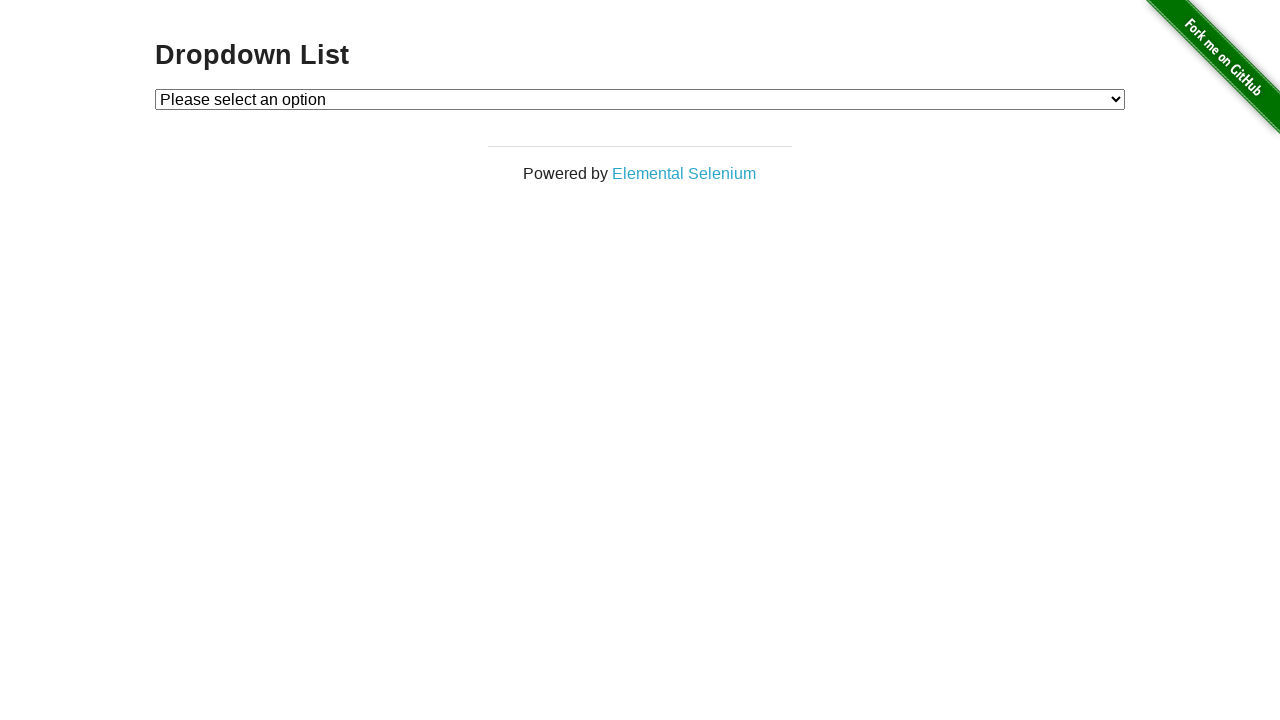

Selected dropdown option by index 1 on #dropdown
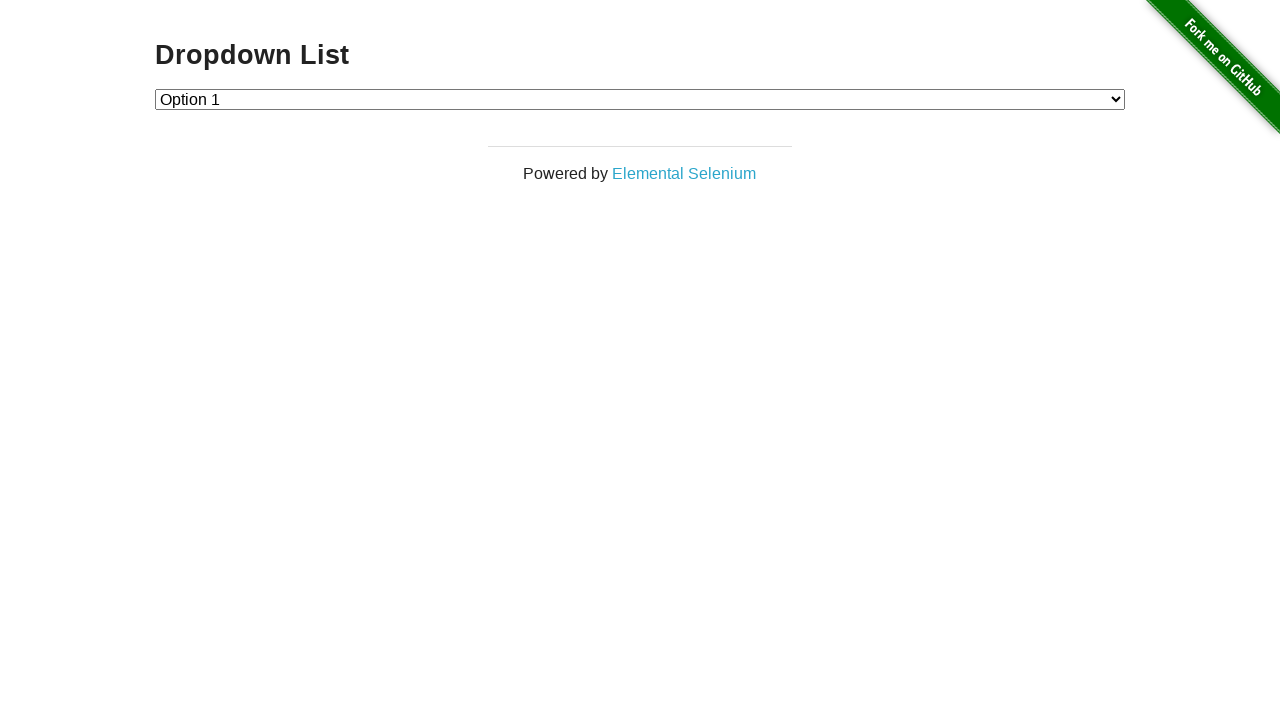

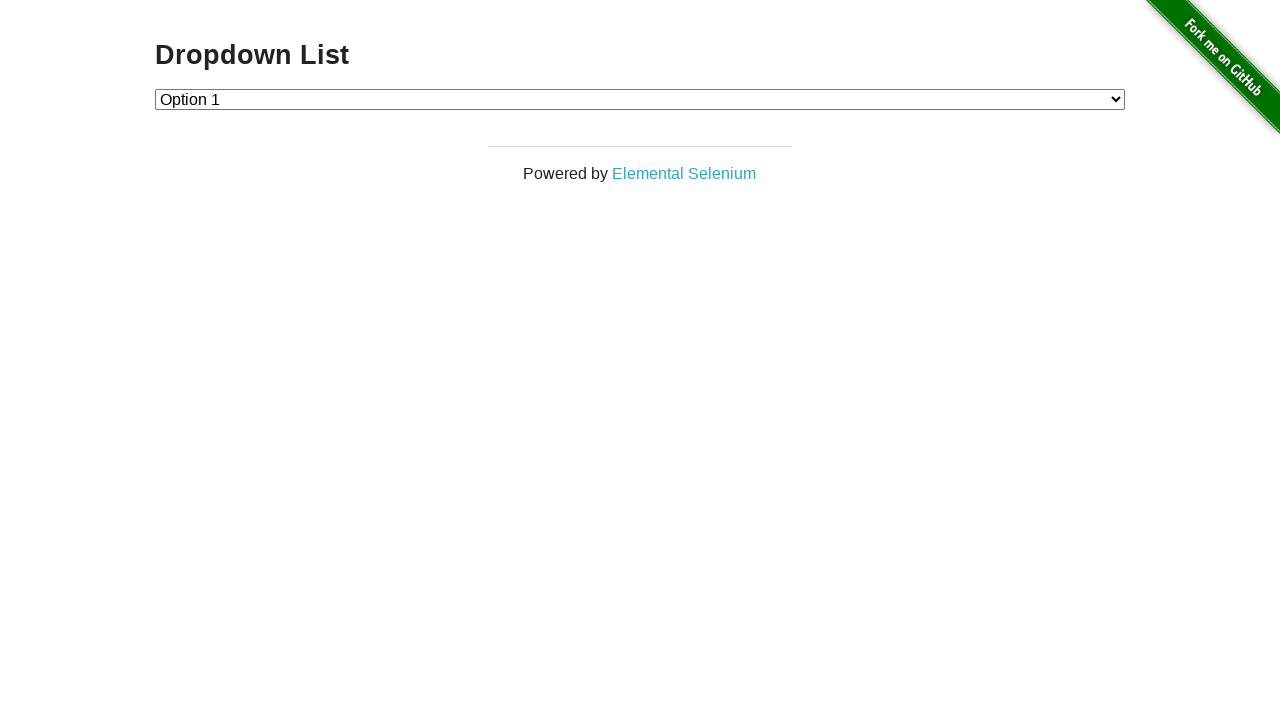